Navigates to Python.org homepage and verifies that event information is displayed in the event widget

Starting URL: https://www.python.org/

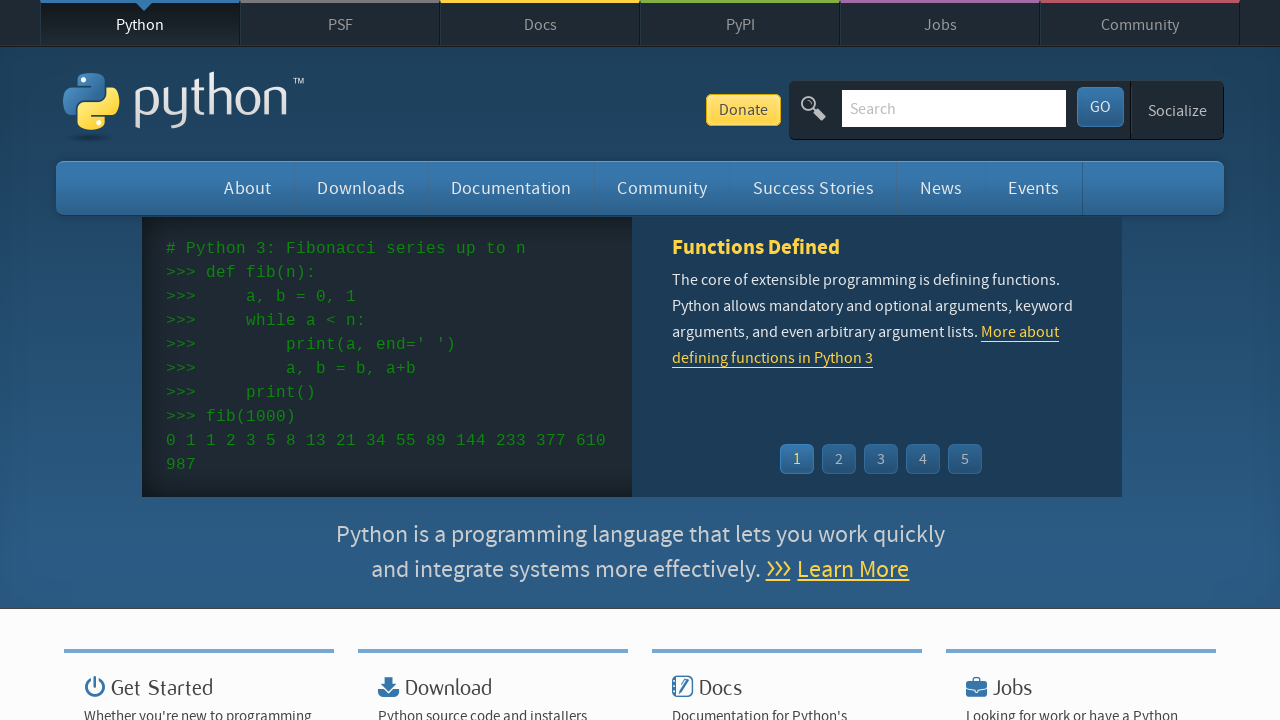

Navigated to Python.org homepage
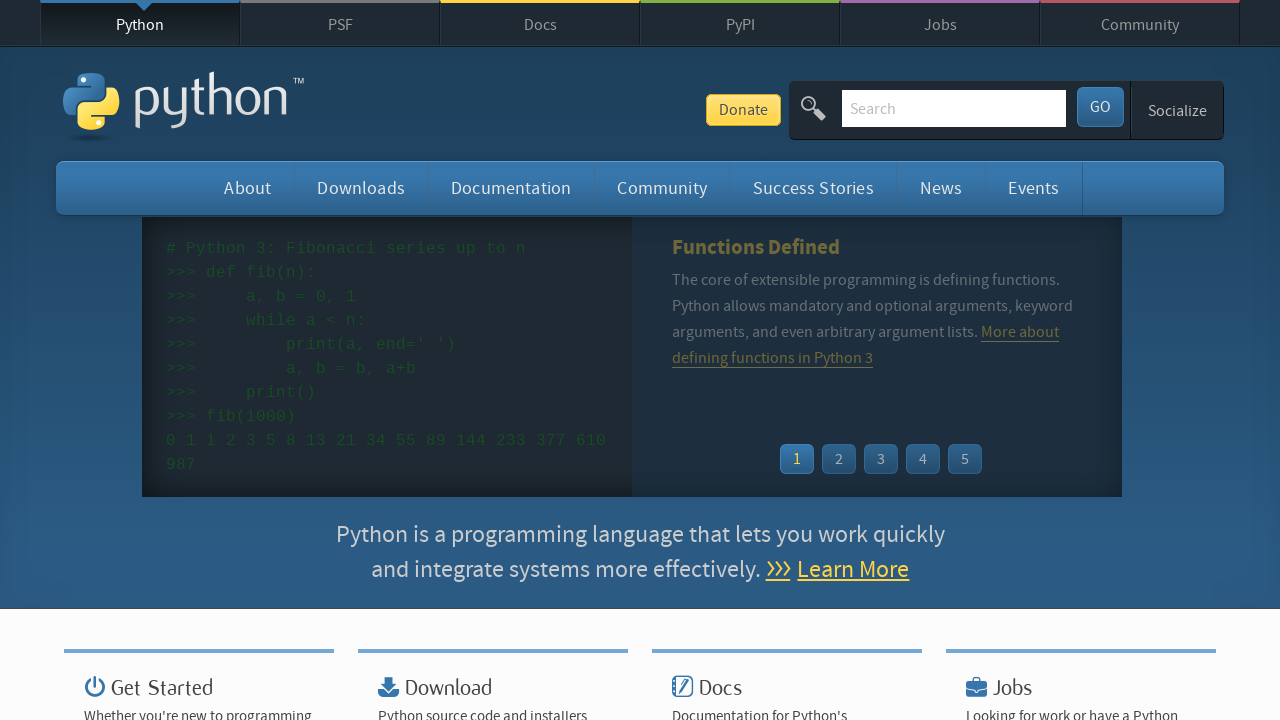

Event widget loaded
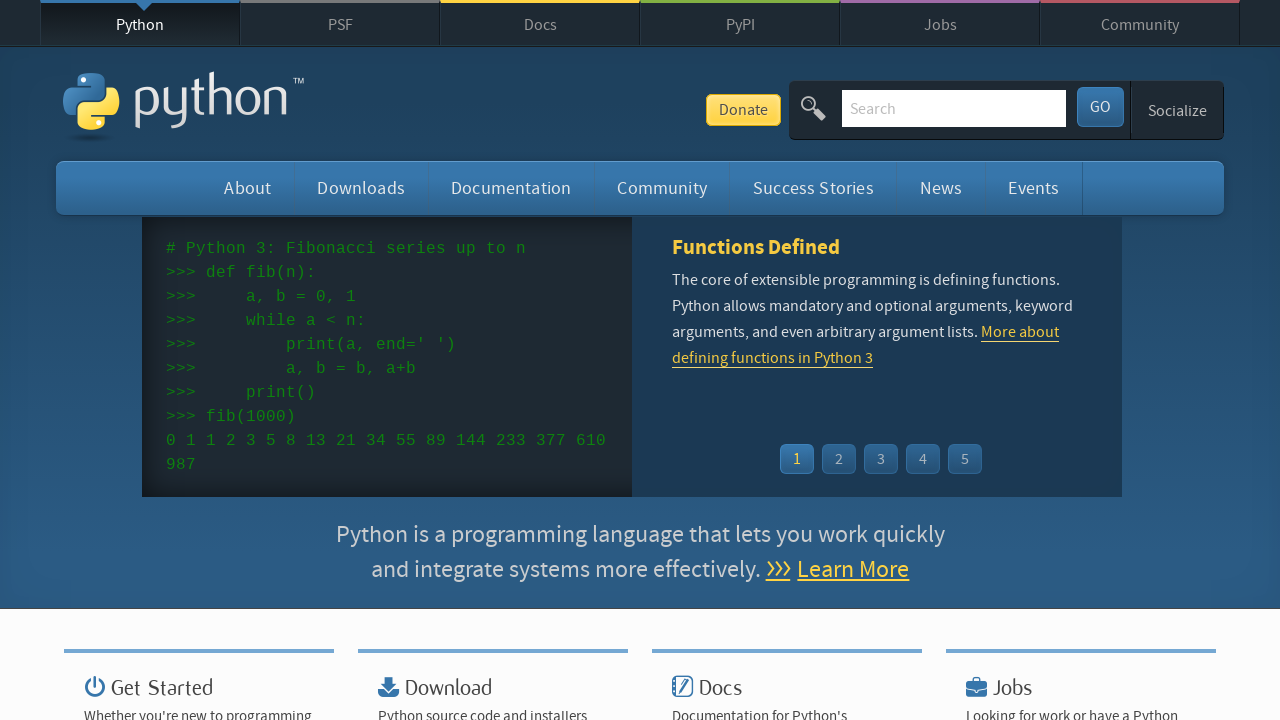

Event times are displayed in the widget
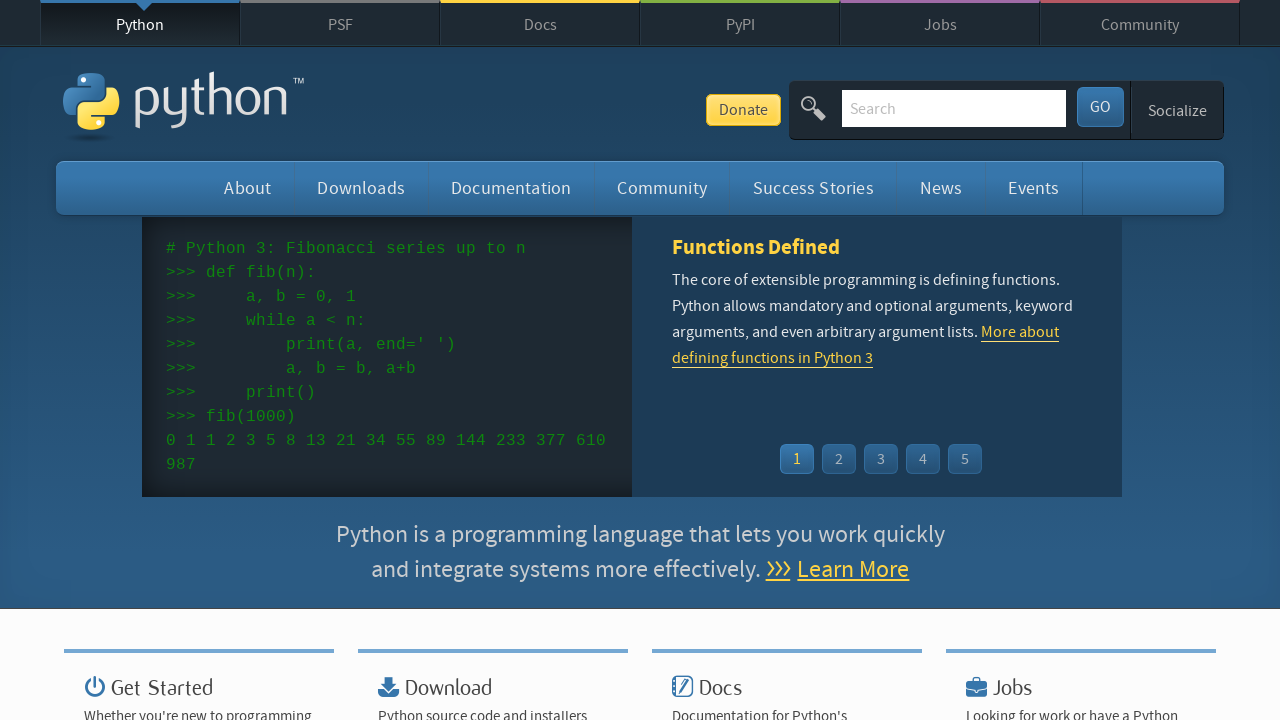

Event names and links are displayed in the widget
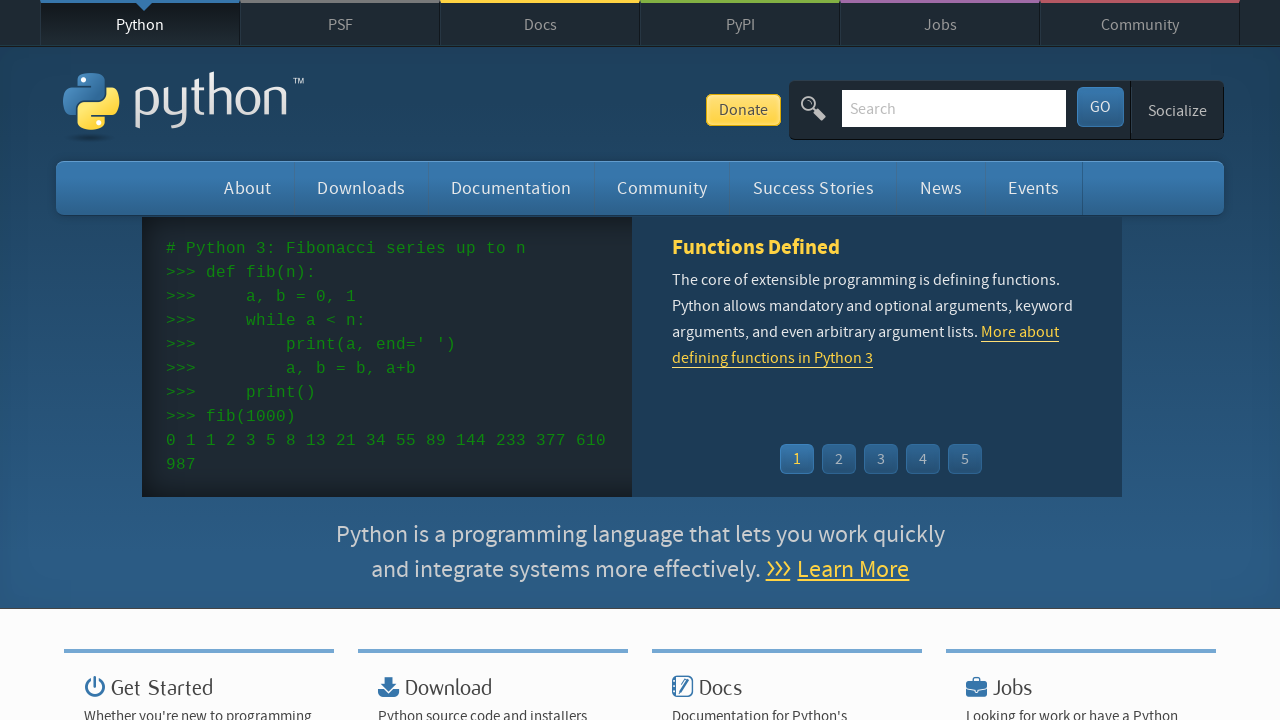

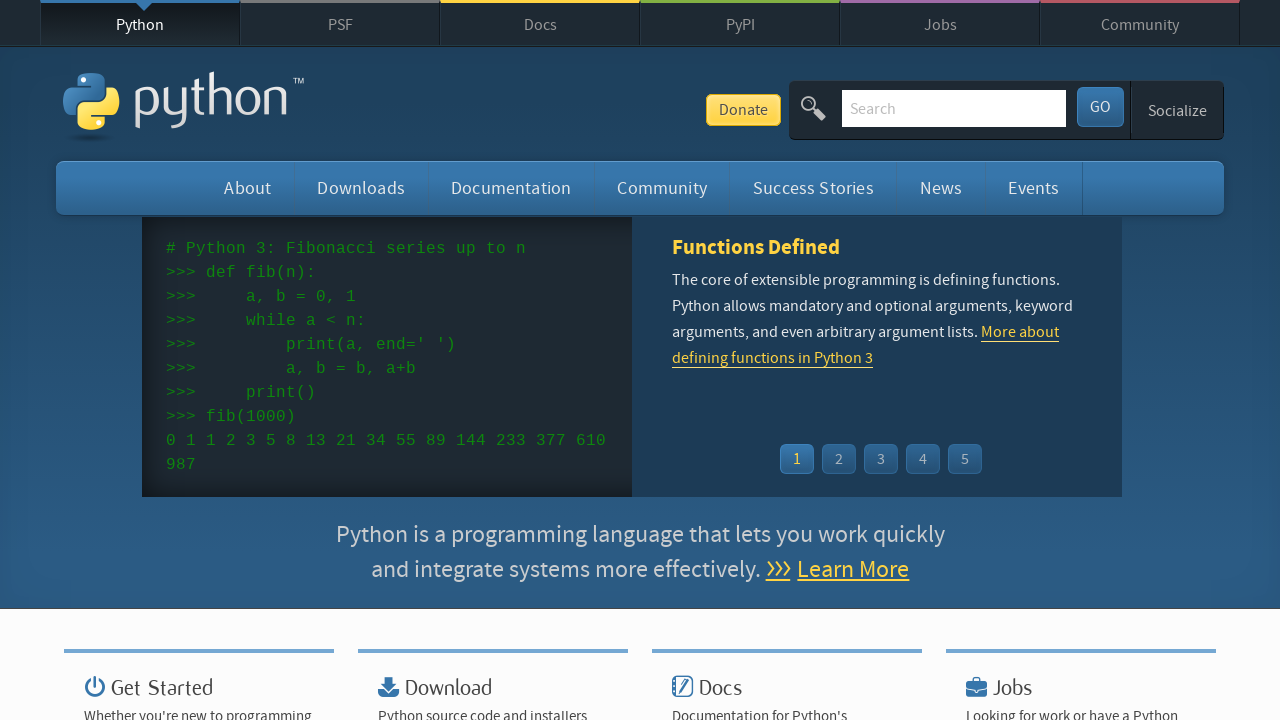